Navigates through a test website by clicking links to reach a specific test page and verifies the page title and URL

Starting URL: https://teserat.github.io/welcome/

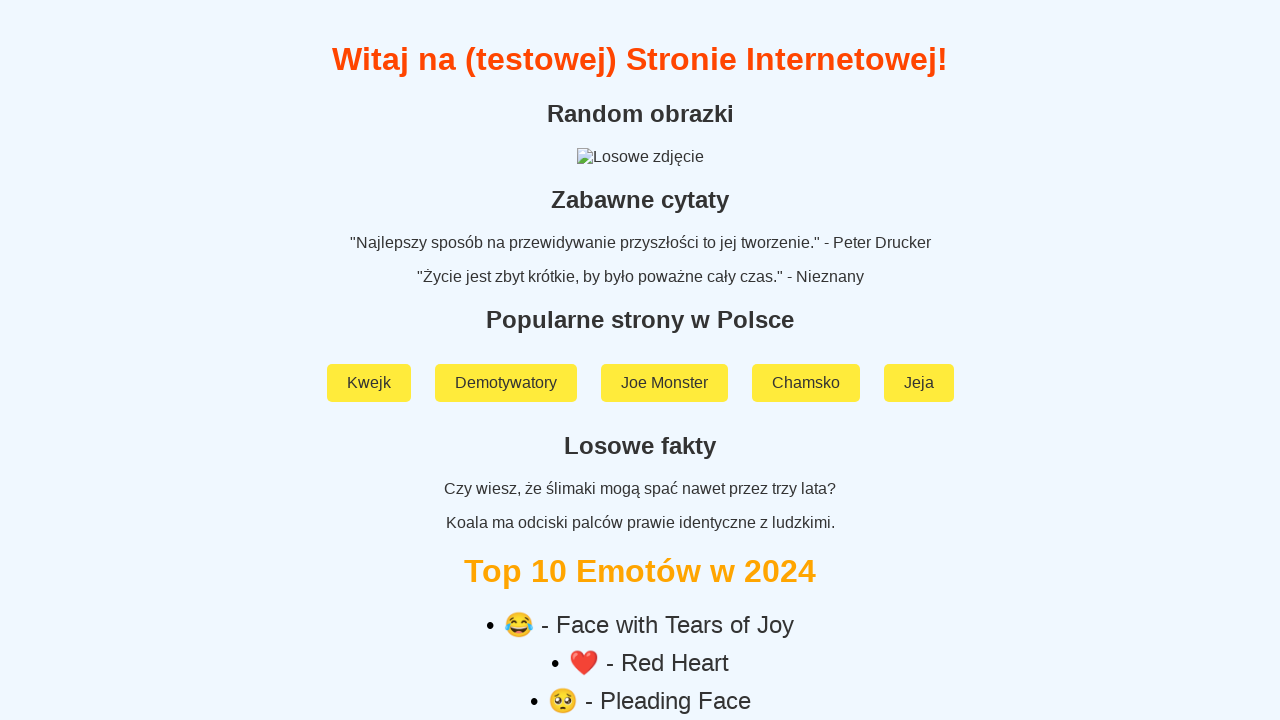

Clicked on 'Rozchodniak' link to navigate to the section at (640, 592) on a:has-text('Rozchodniak')
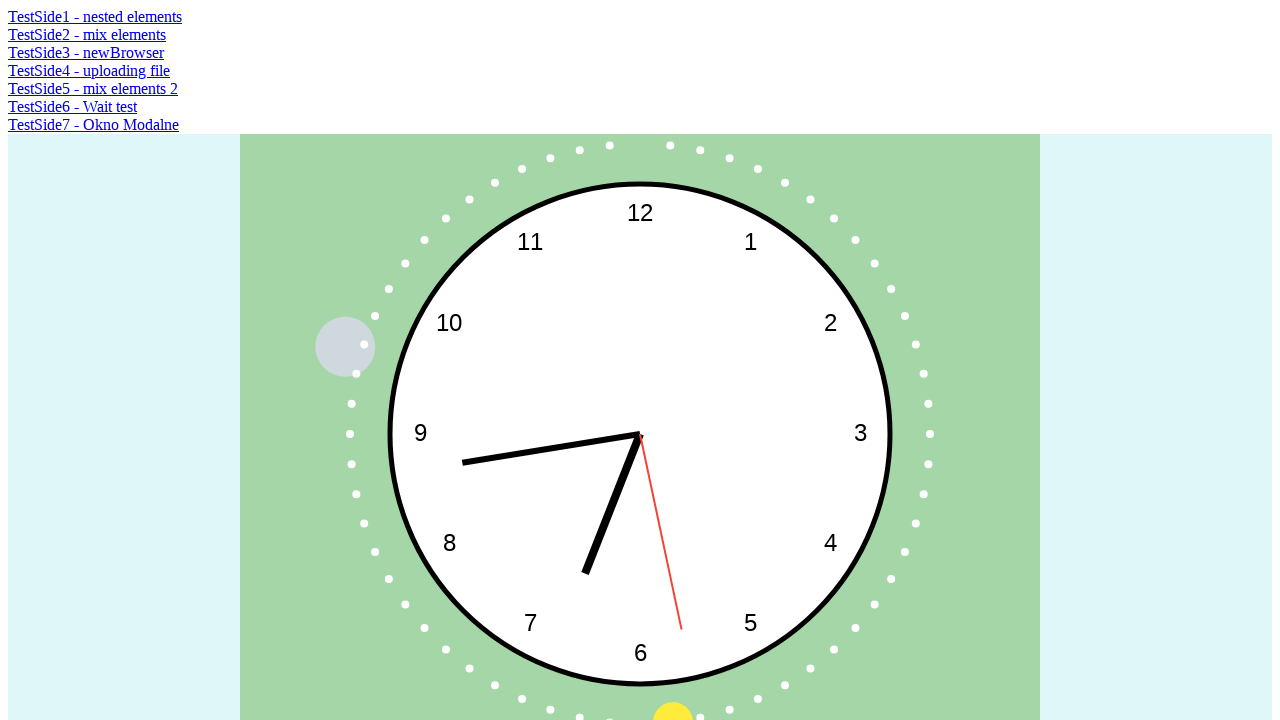

Clicked on 'TestSide5 - mix elements 2' link to navigate to the test page at (93, 88) on a:has-text('TestSide5 - mix elements 2')
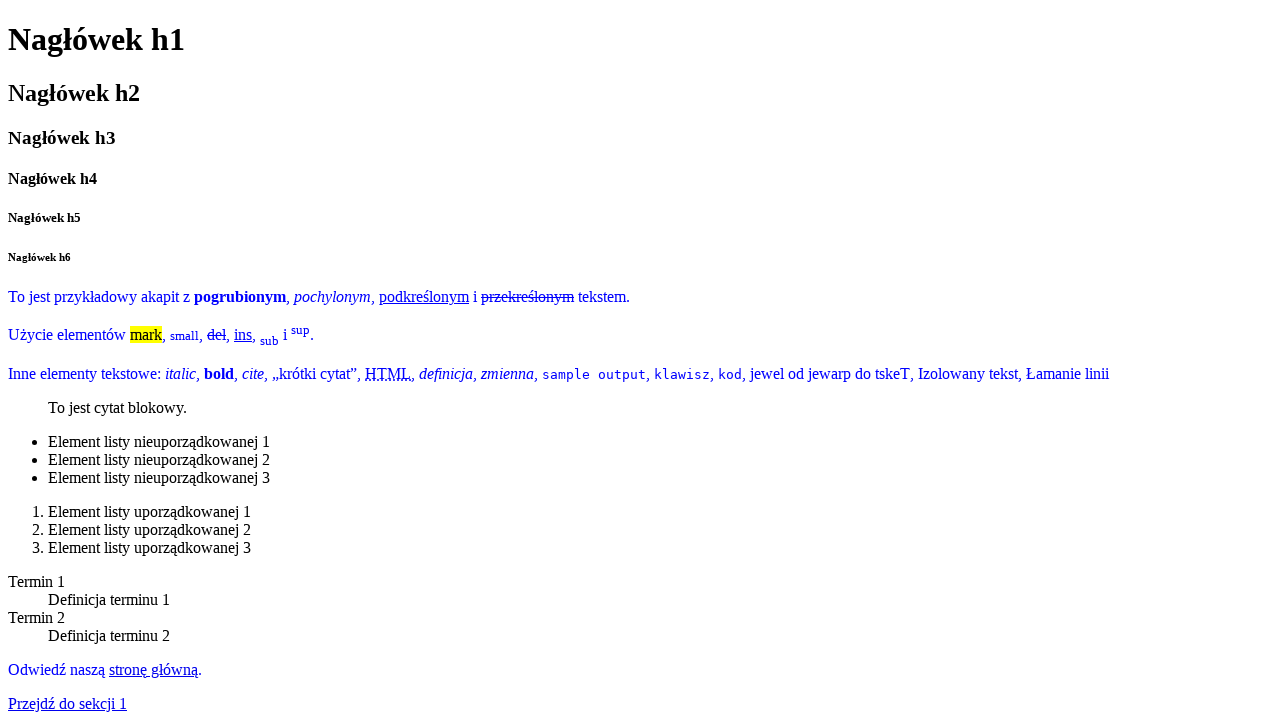

Verified page has loaded by waiting for domcontentloaded state
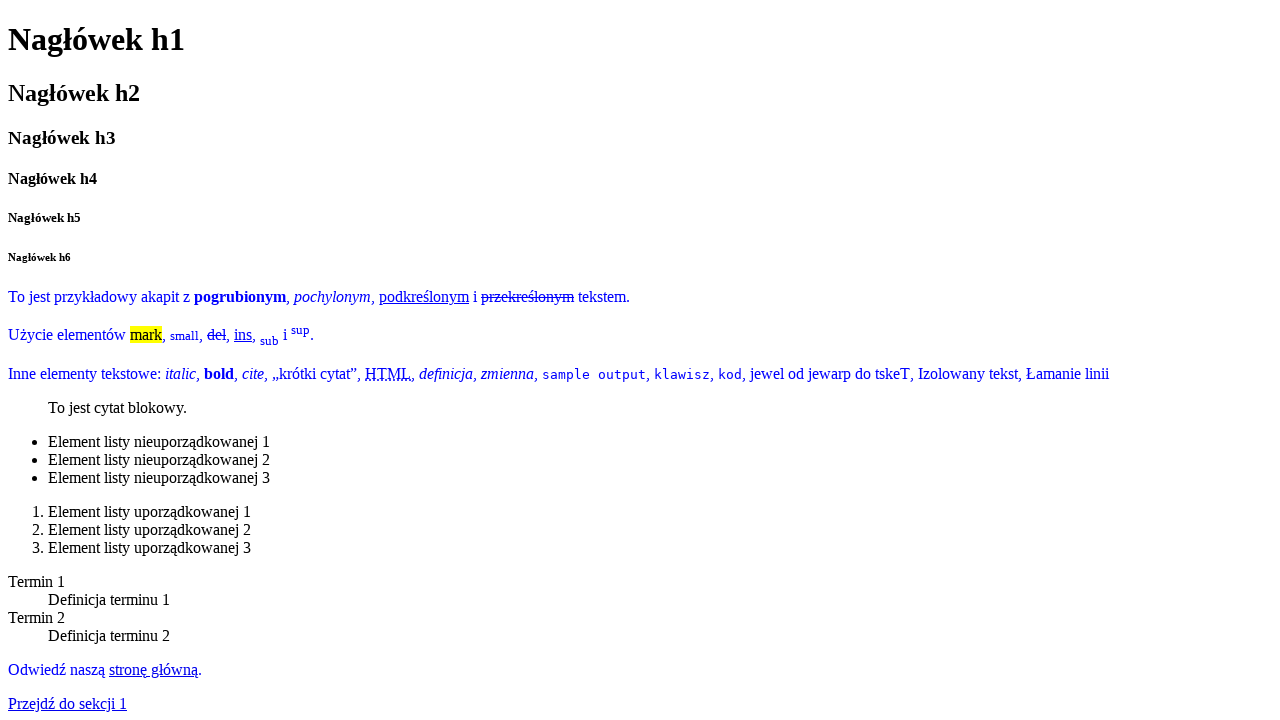

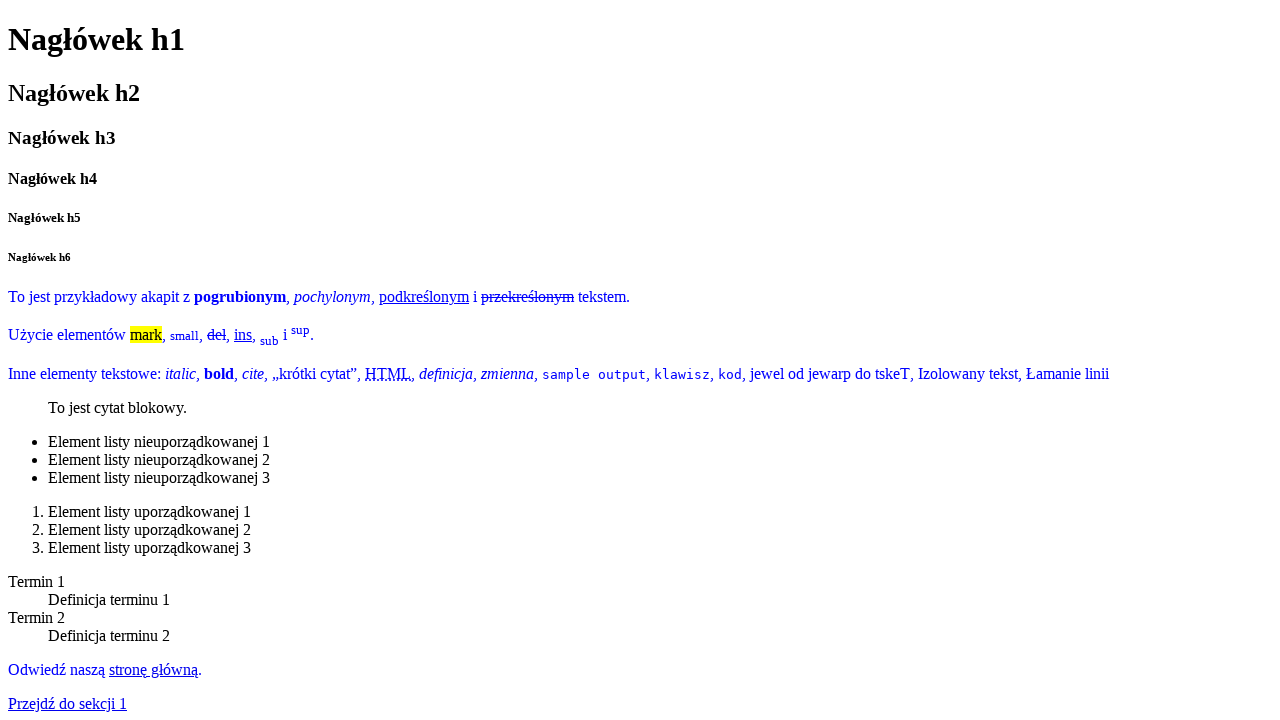